Fills in the last name field on a registration form

Starting URL: http://demo.automationtesting.in/Register.html

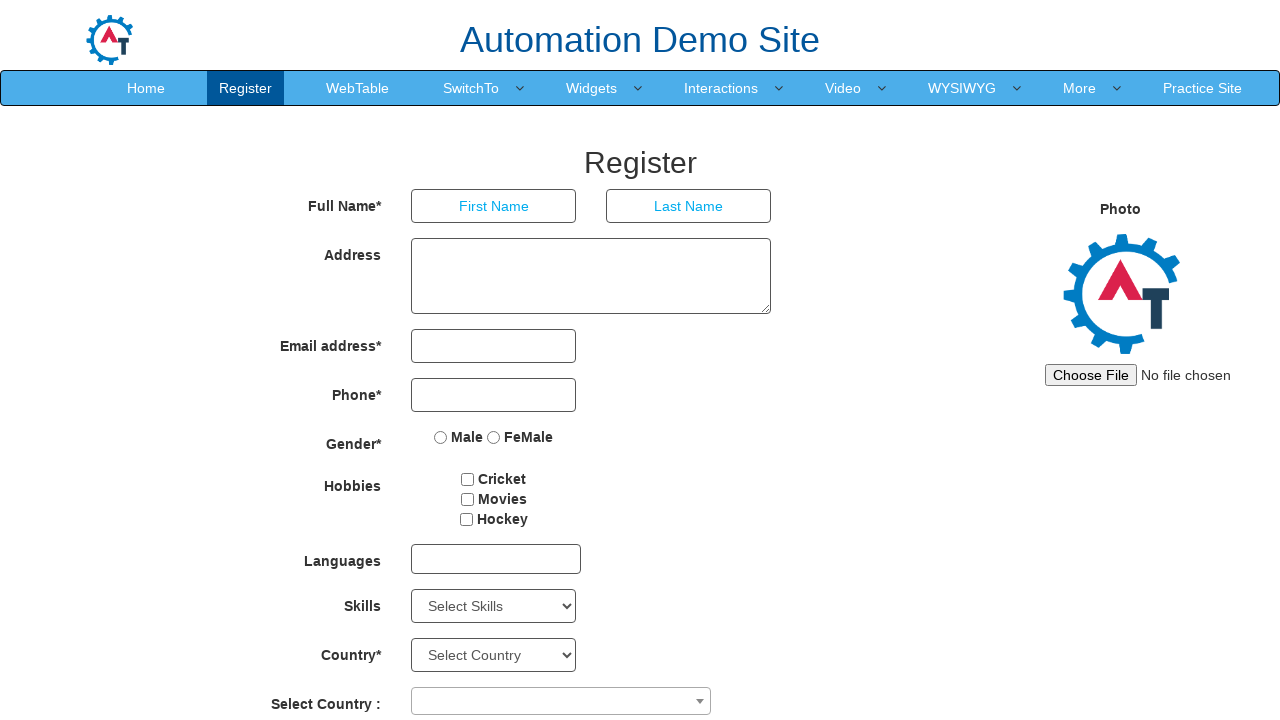

Filled last name field with 'Sharma' on //input[@placeholder='Last Name']
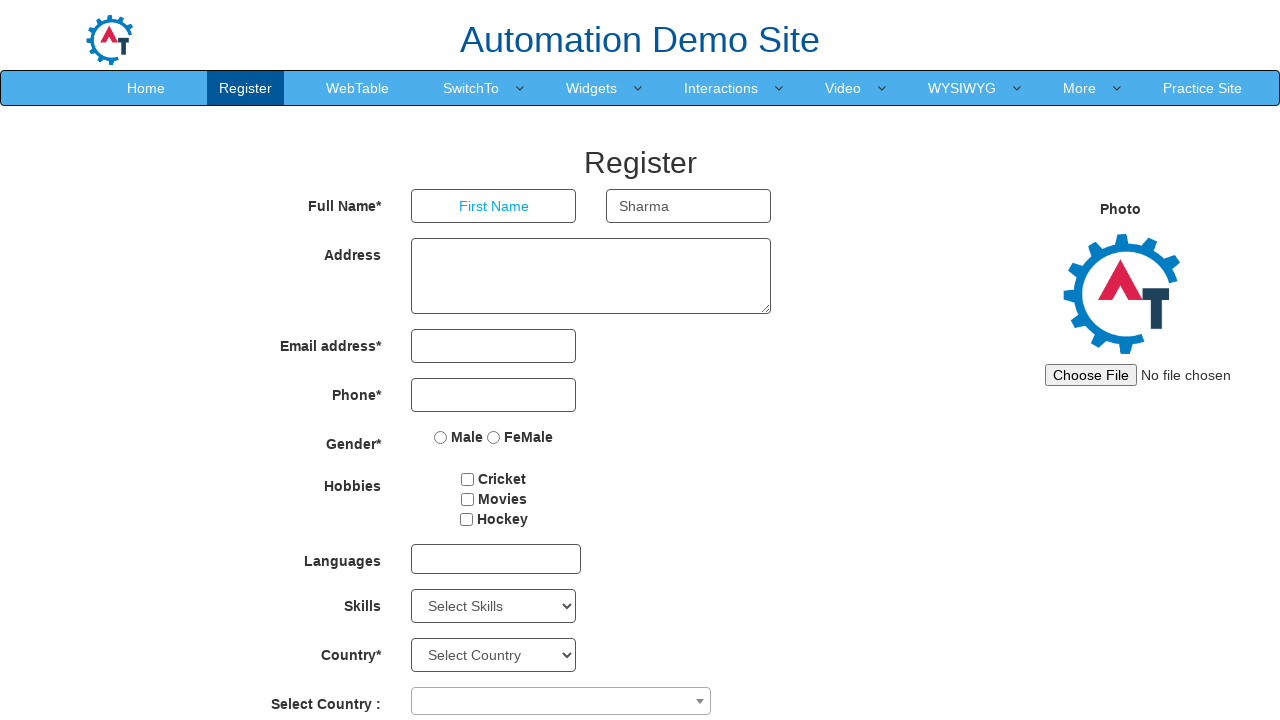

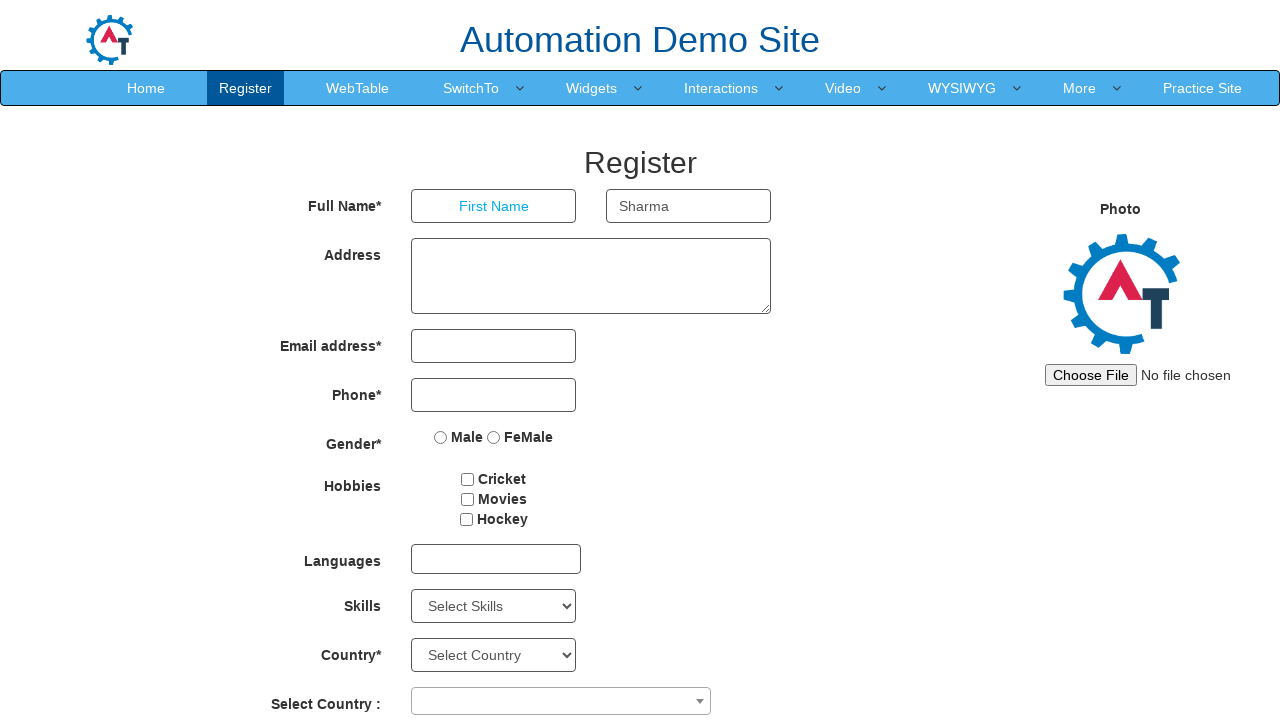